Tests user registration by filling all required fields (marked with *) with test data and verifying the success message appears after form submission

Starting URL: https://suninjuly.github.io/registration1.html

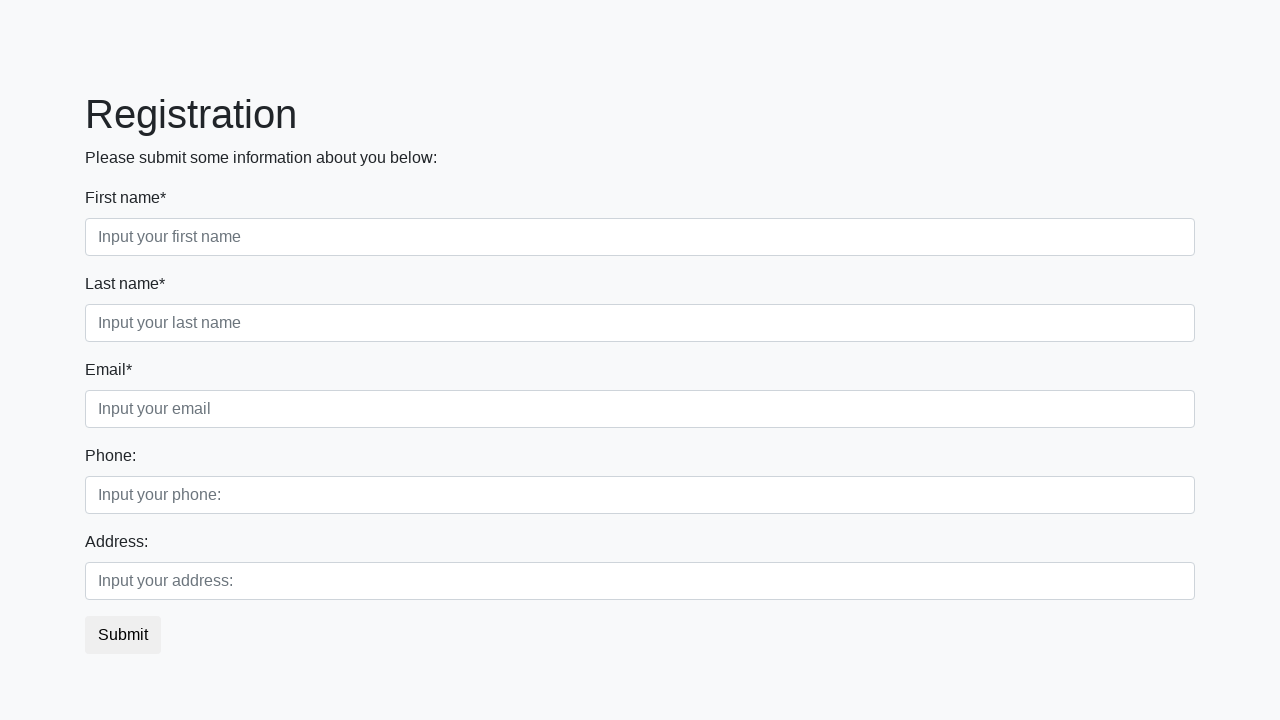

Filled required input field 1 with test data on input[required] >> nth=0
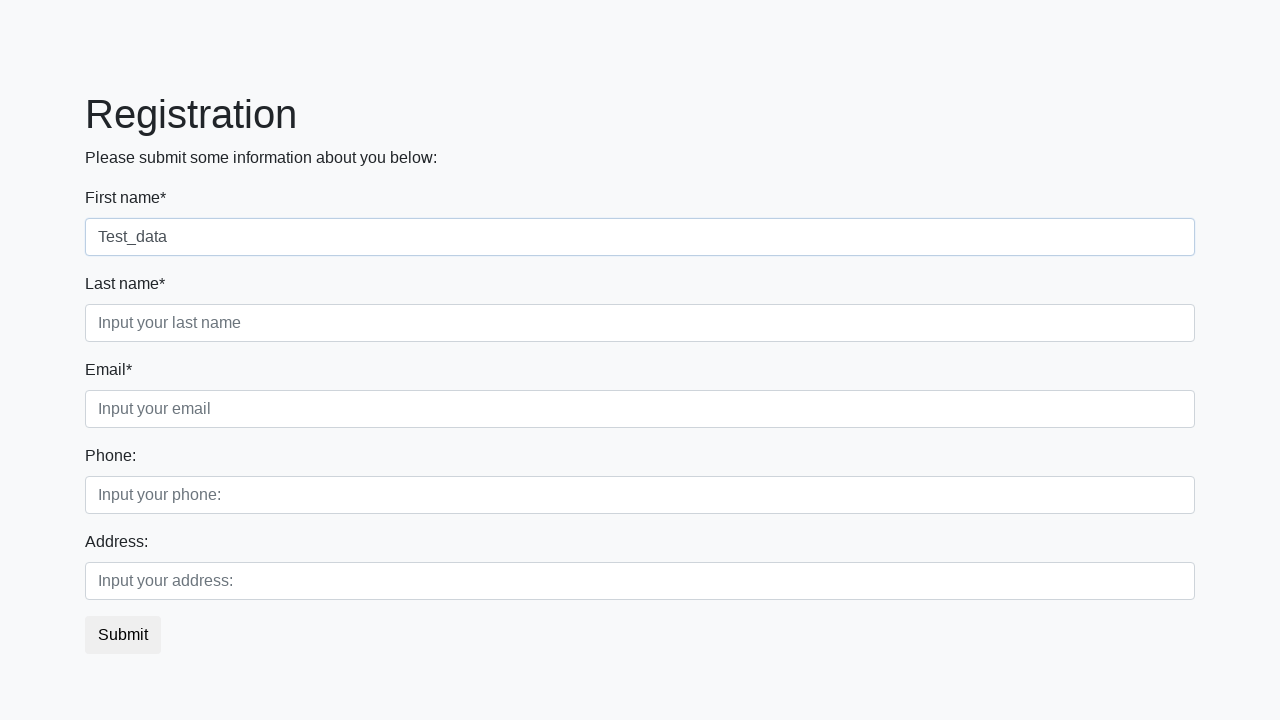

Filled required input field 2 with test data on input[required] >> nth=1
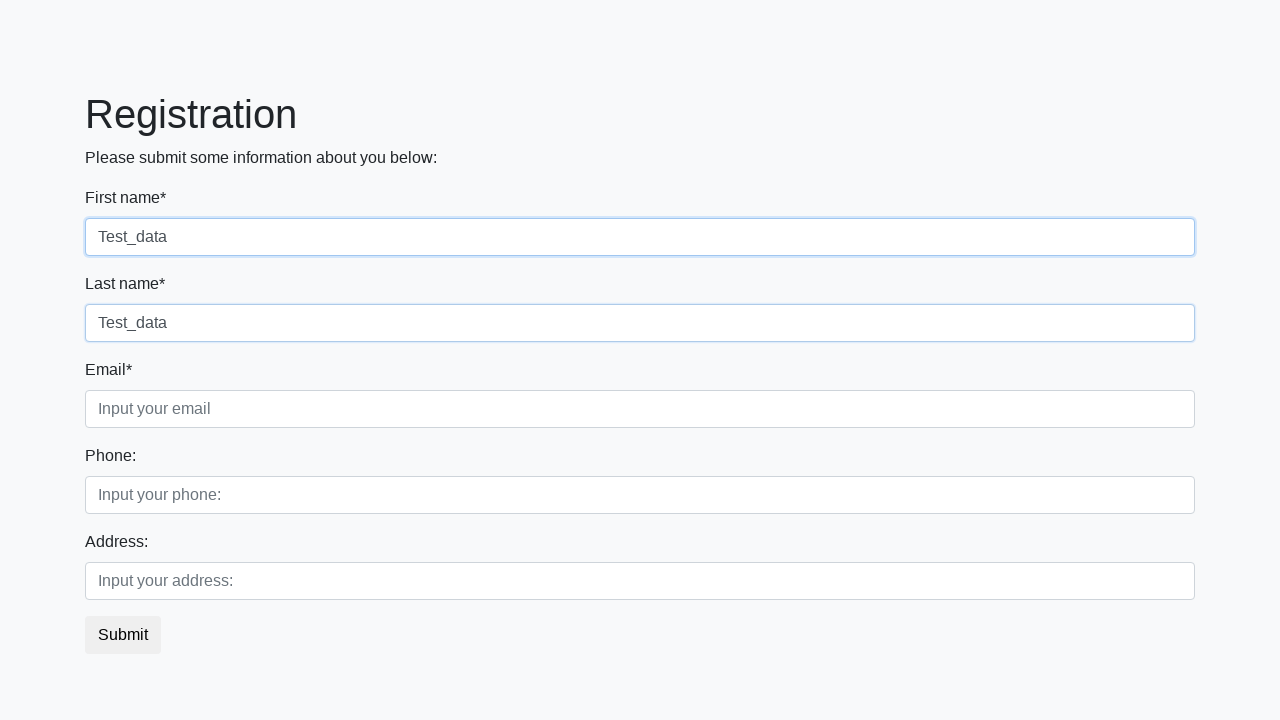

Filled required input field 3 with test data on input[required] >> nth=2
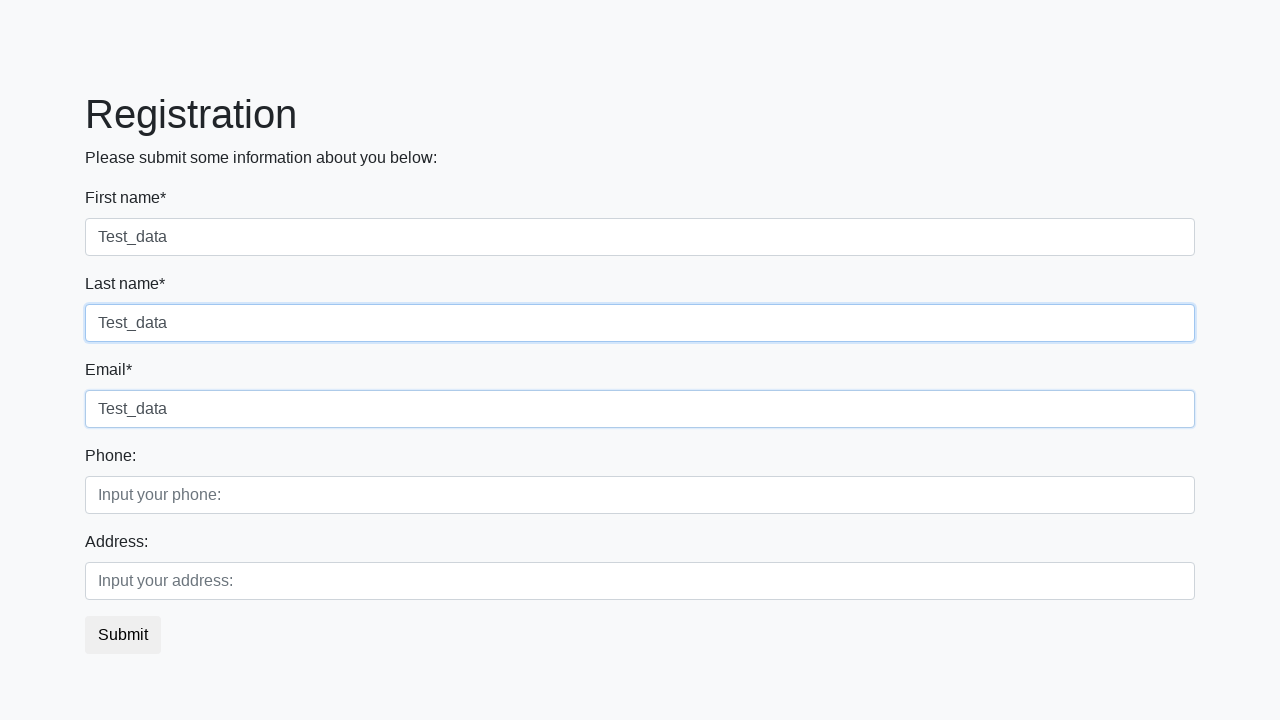

Clicked submit button to register at (123, 635) on button[type='submit']
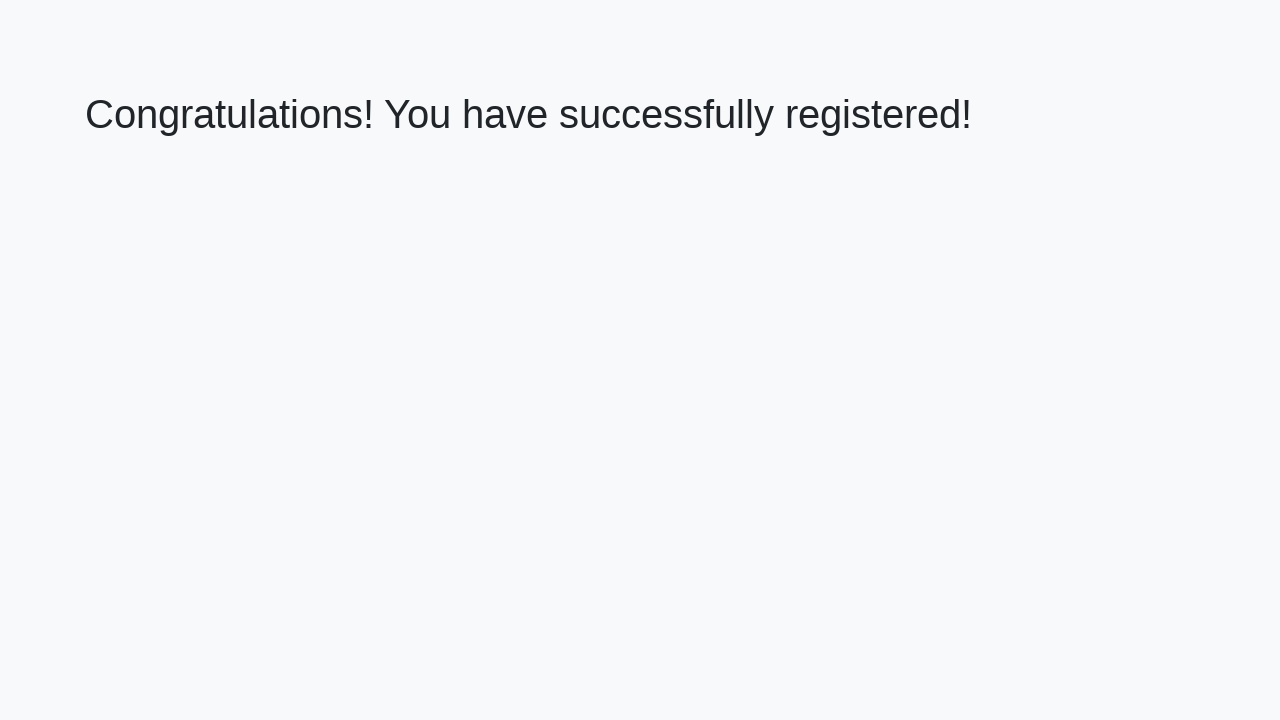

Success message header loaded
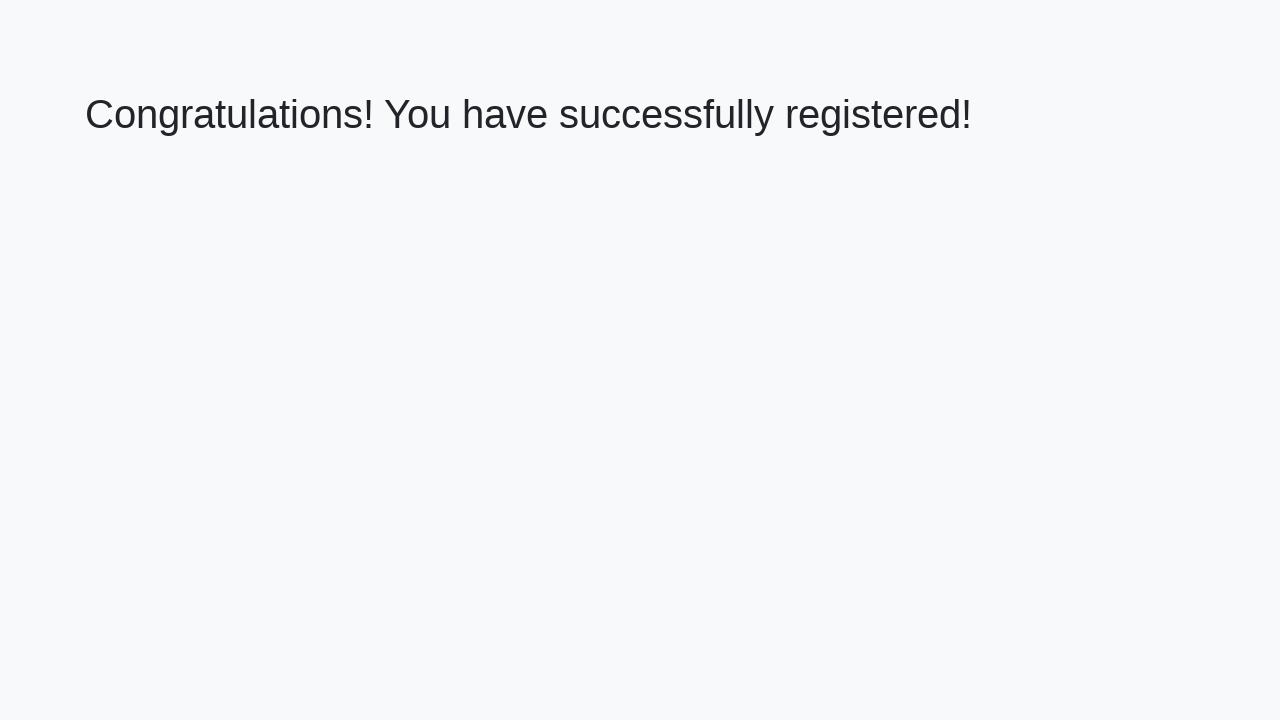

Retrieved success message text
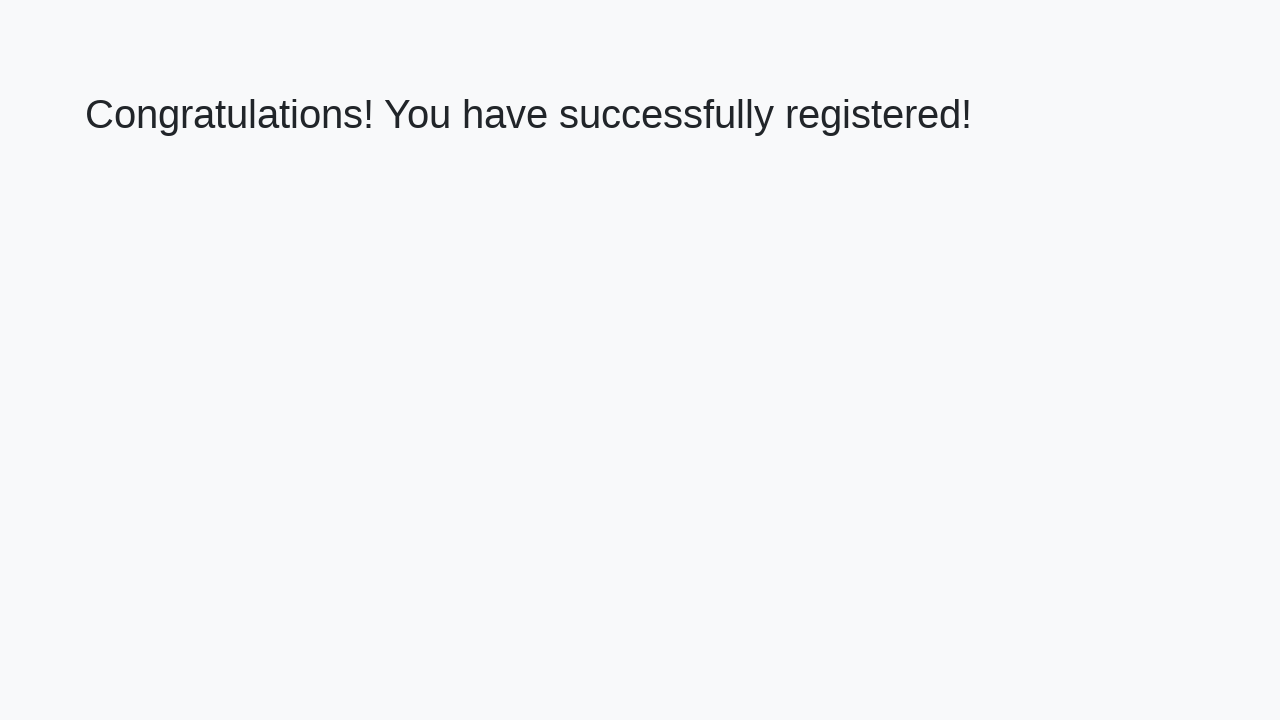

Verified success message: 'Congratulations! You have successfully registered!'
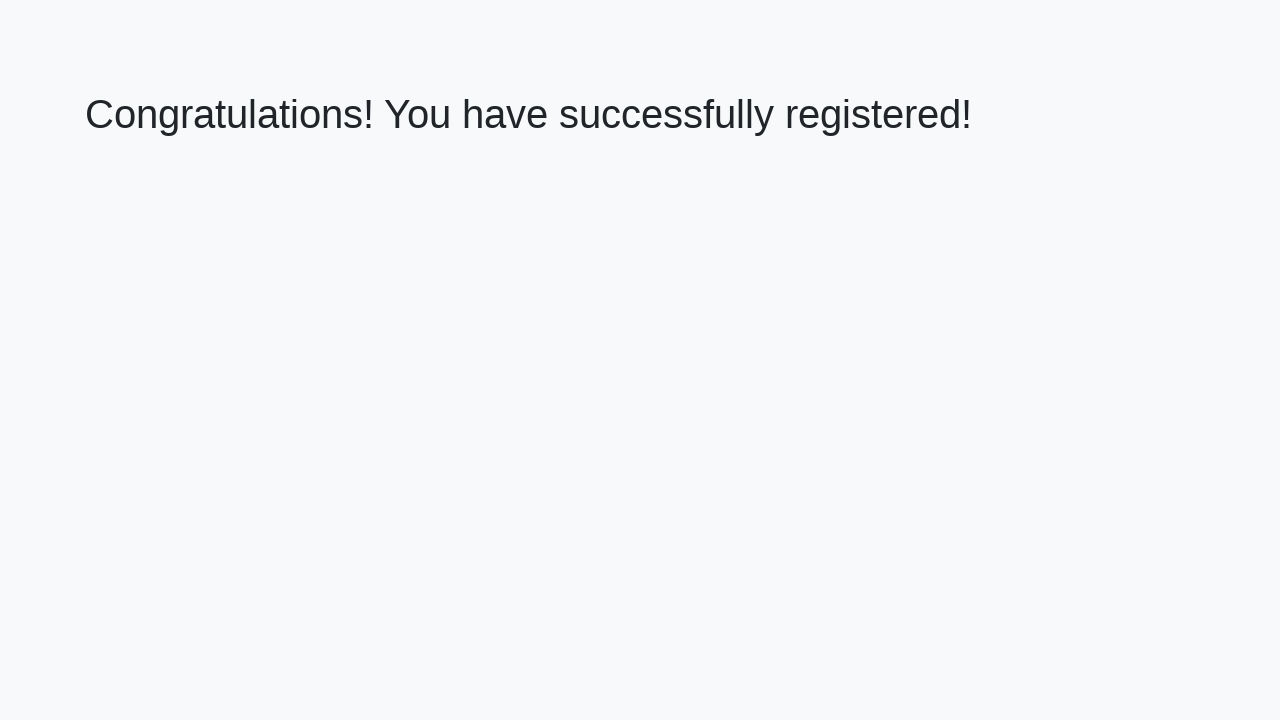

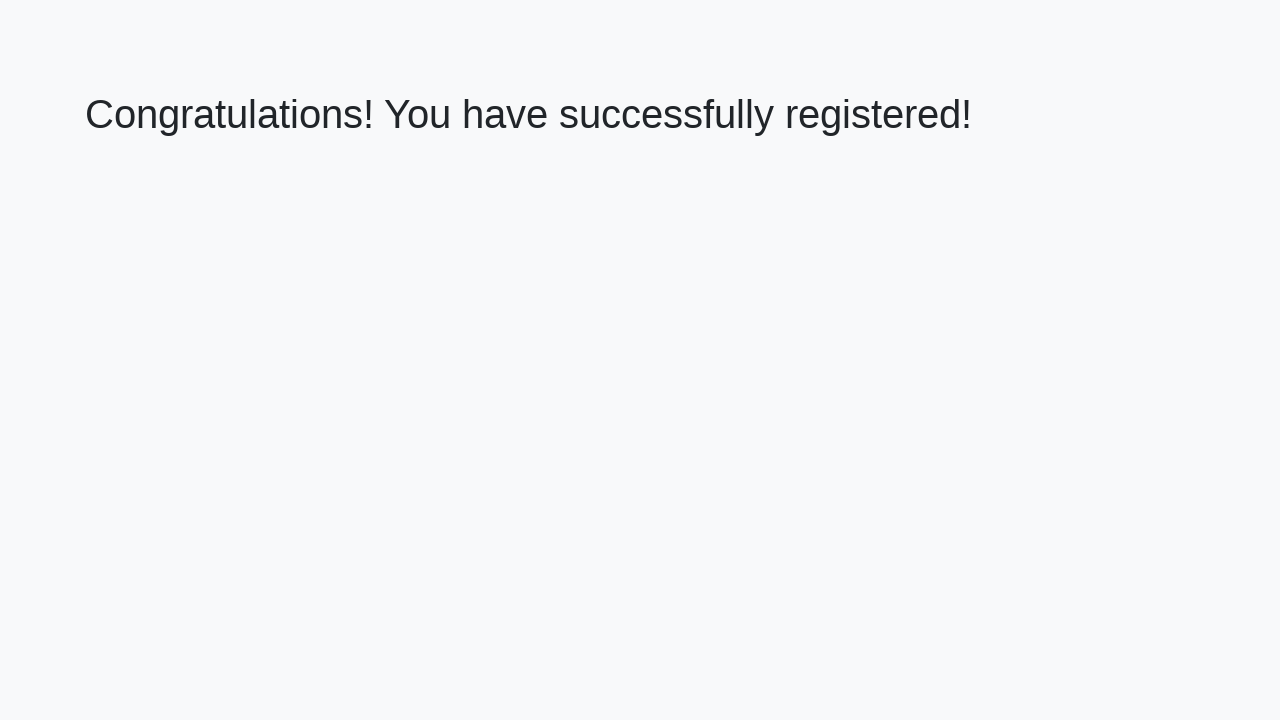